Tests a text box form by filling in name, email, current address, and permanent address fields, then submitting the form

Starting URL: https://demoqa.com/text-box

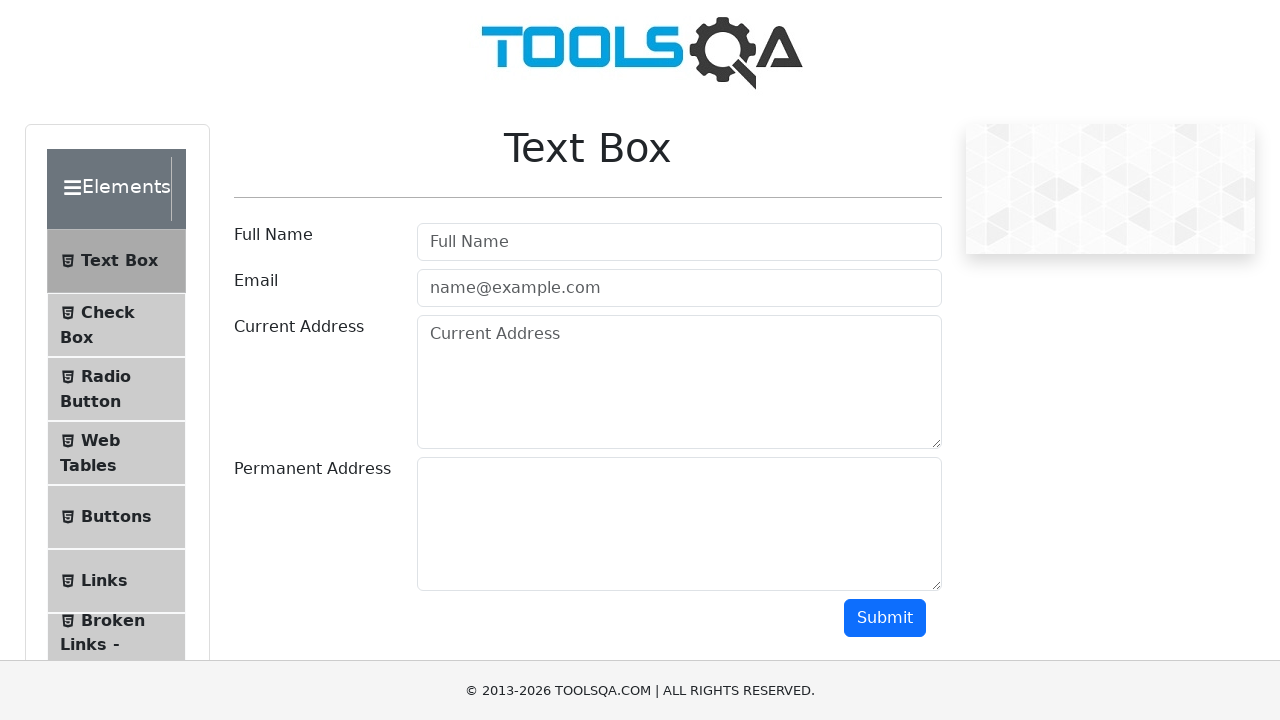

Filled name field with 'Sarah Johnson' on input#userName
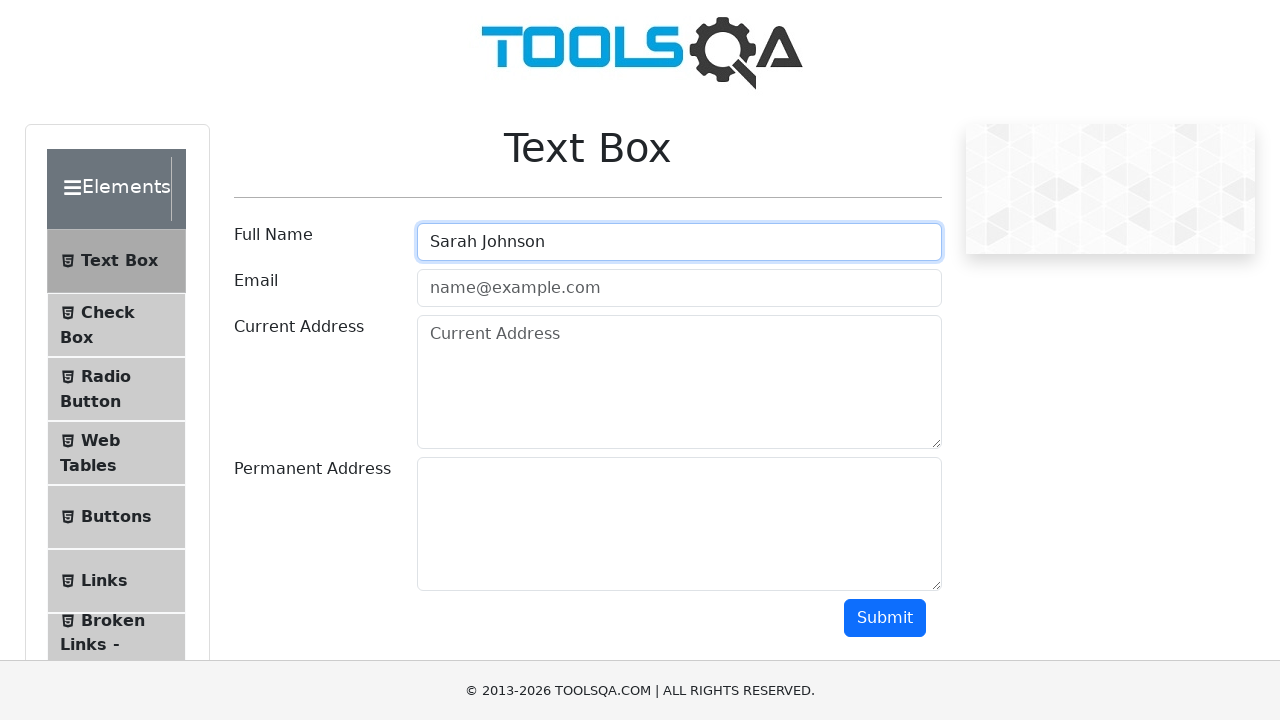

Filled email field with 'sarah.johnson@example.com' on input#userEmail
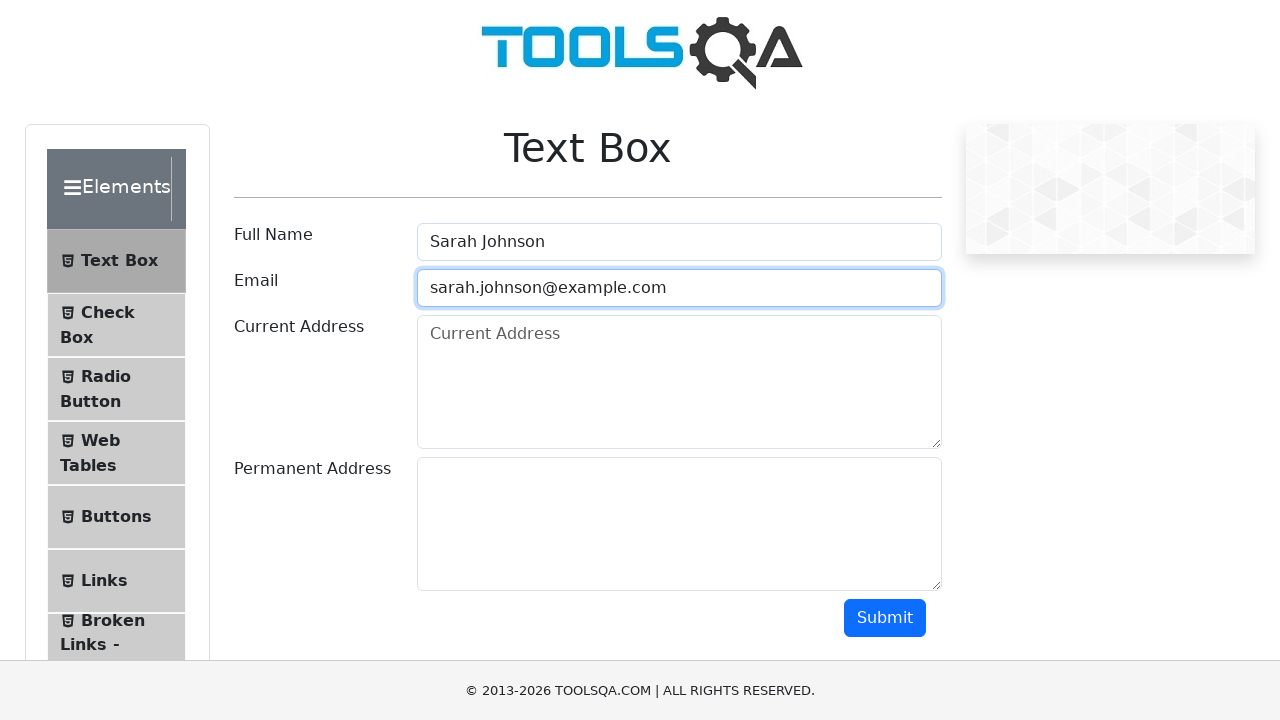

Filled current address field with '123 Main Street, Apt 4B' on textarea#currentAddress
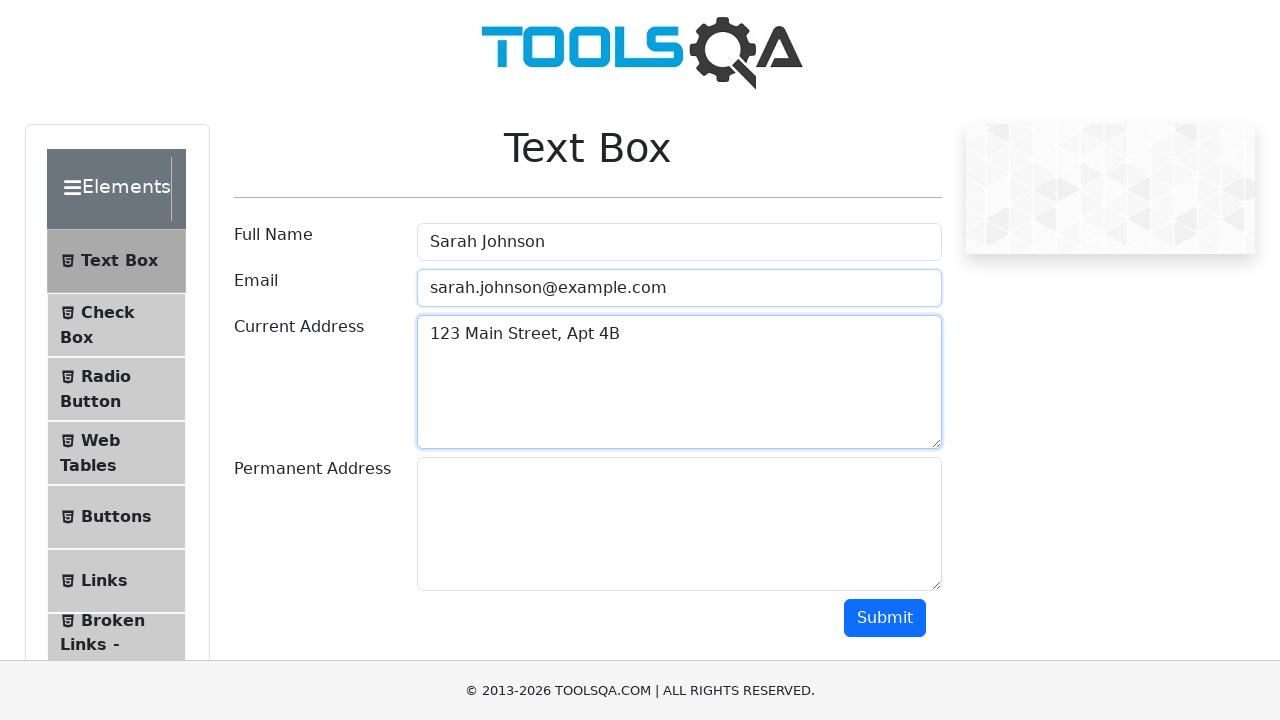

Filled permanent address field with '456 Oak Avenue, Suite 100' on textarea#permanentAddress
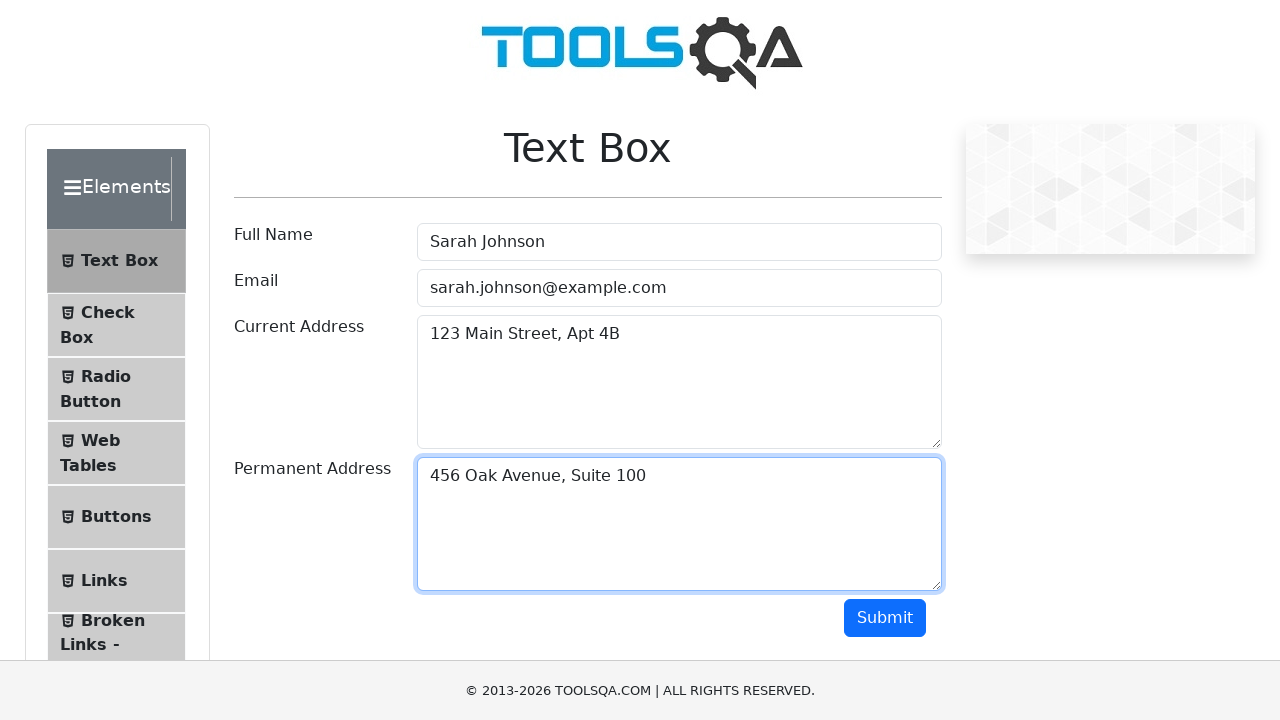

Clicked Submit button to submit the form at (885, 618) on button:text('Submit')
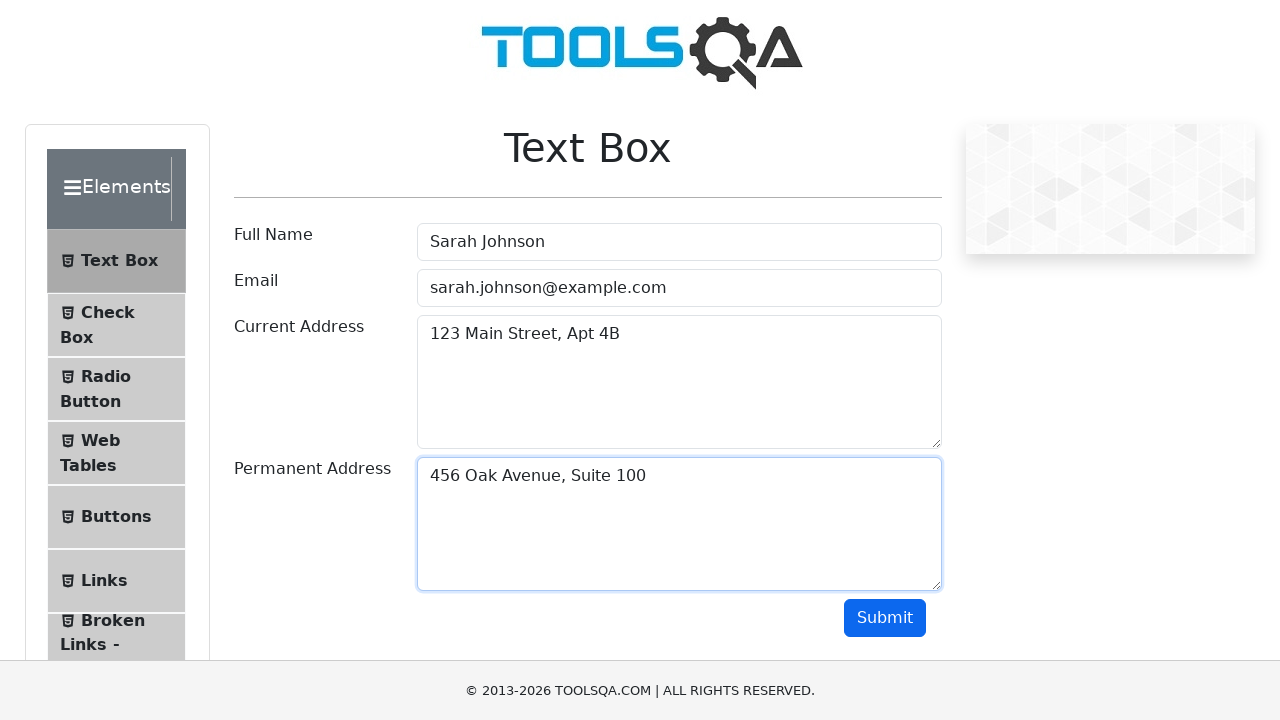

Form output appeared after submission
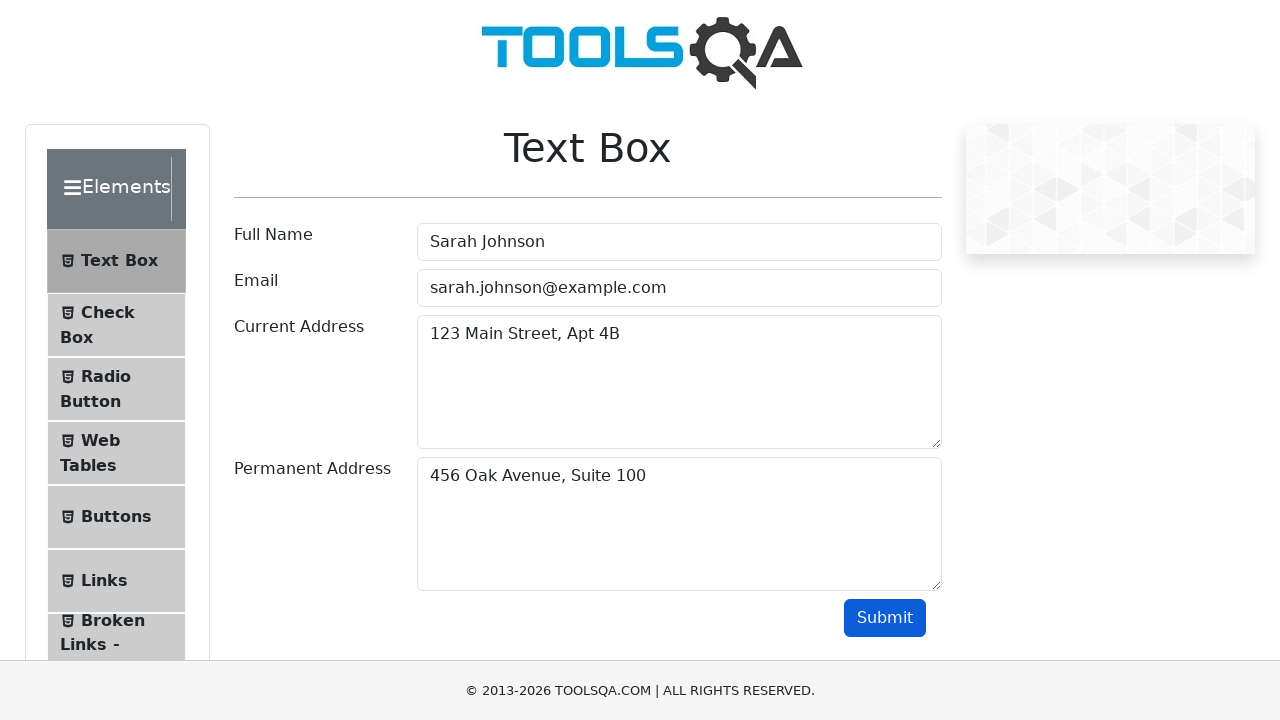

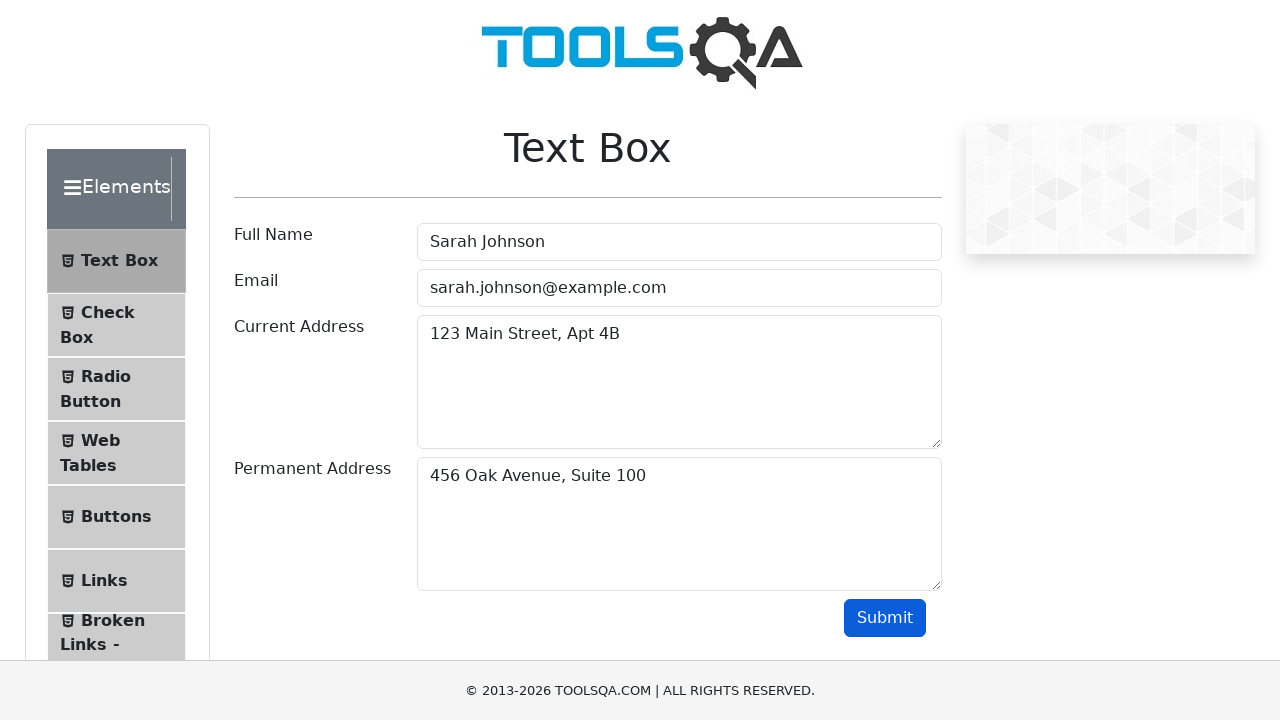